Tests a math quiz page by verifying that the "People Rules" radio button is selected by default when the page loads.

Starting URL: https://suninjuly.github.io/math.html

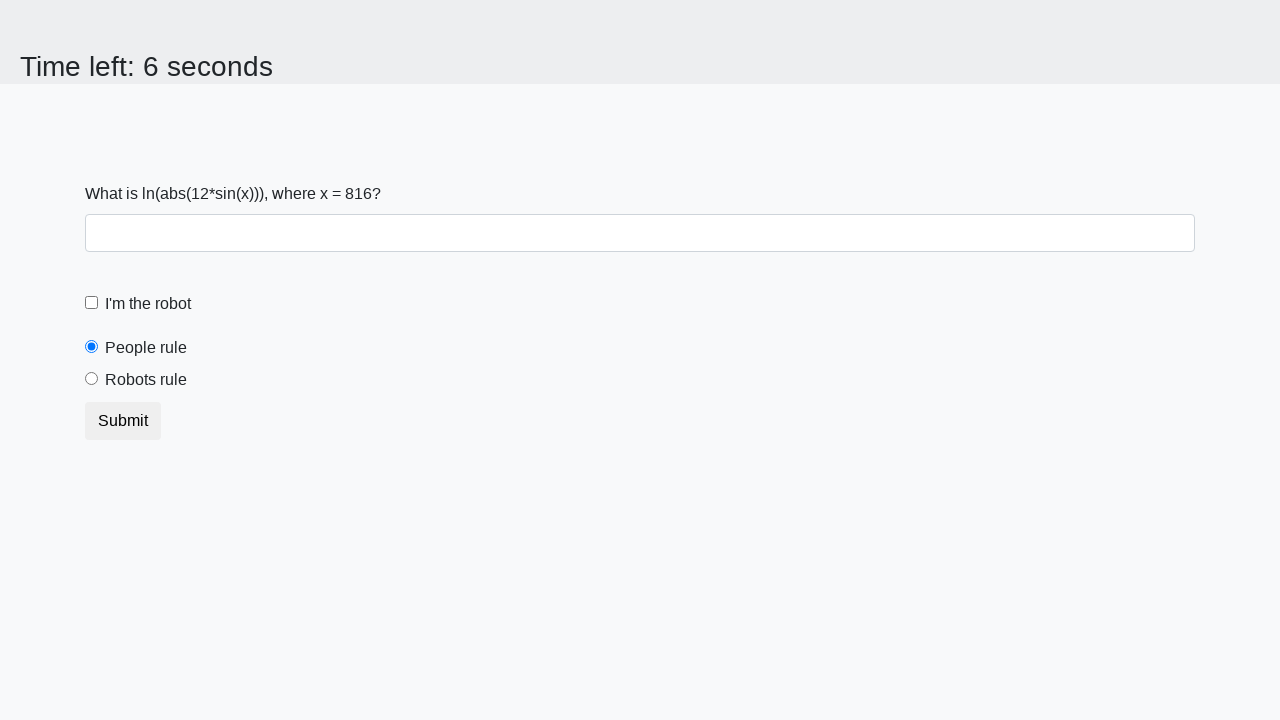

Located the People Rules radio button element
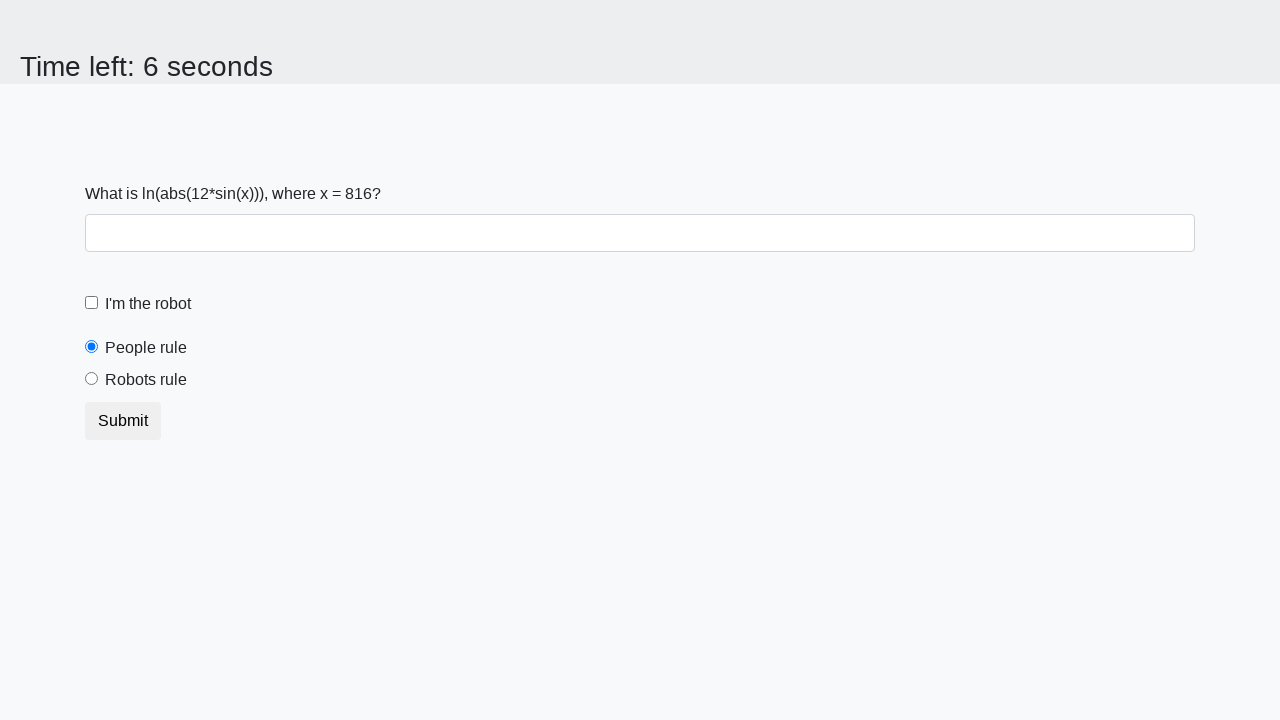

Waited for People Rules radio button to become visible
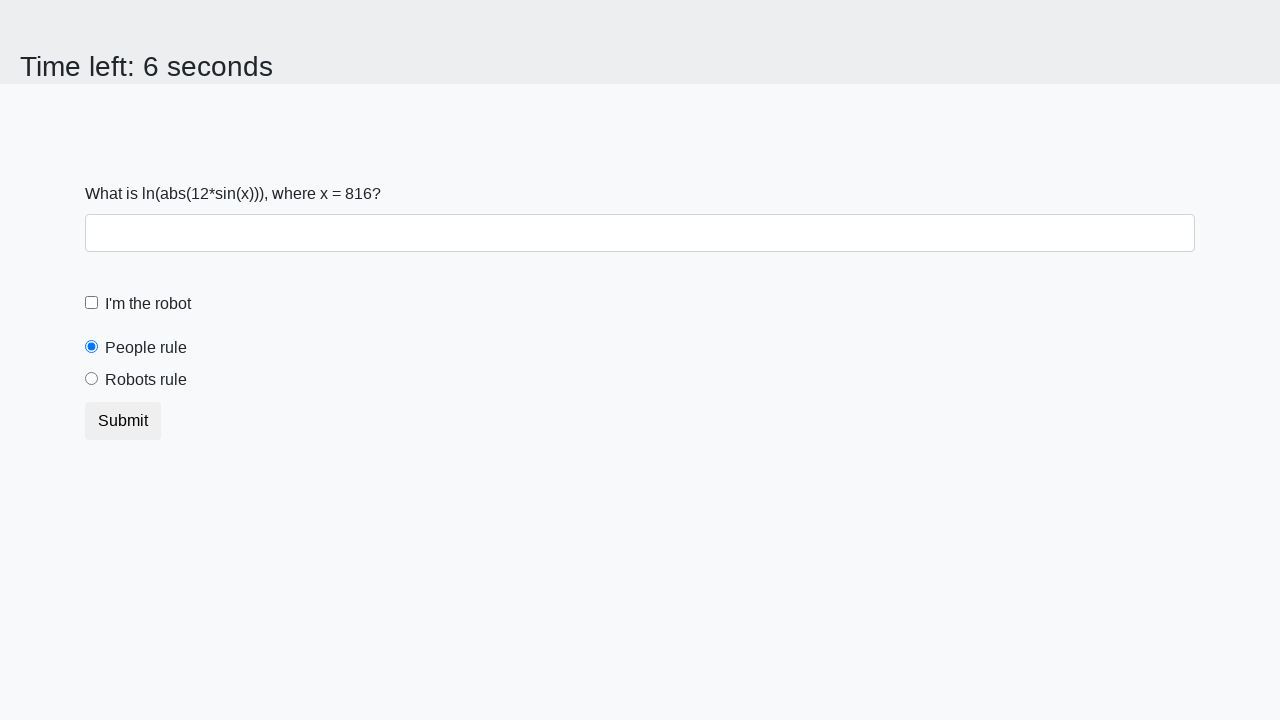

Verified that People Rules radio button is selected by default
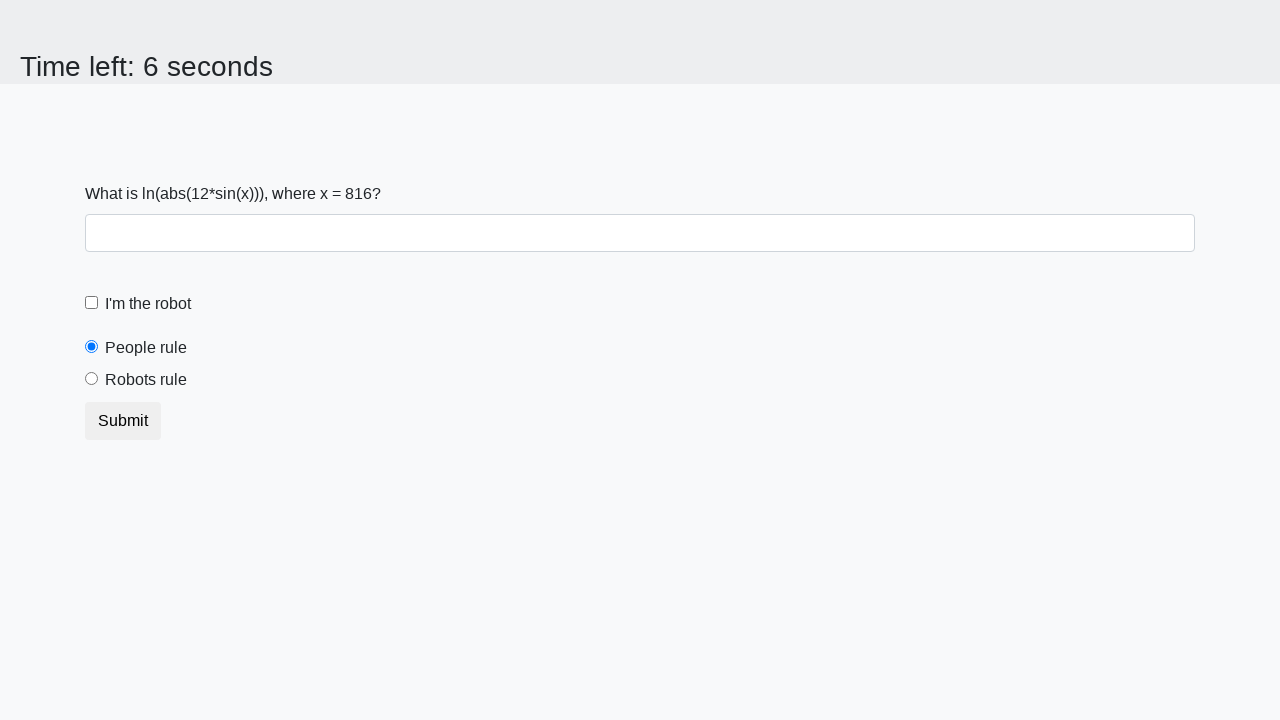

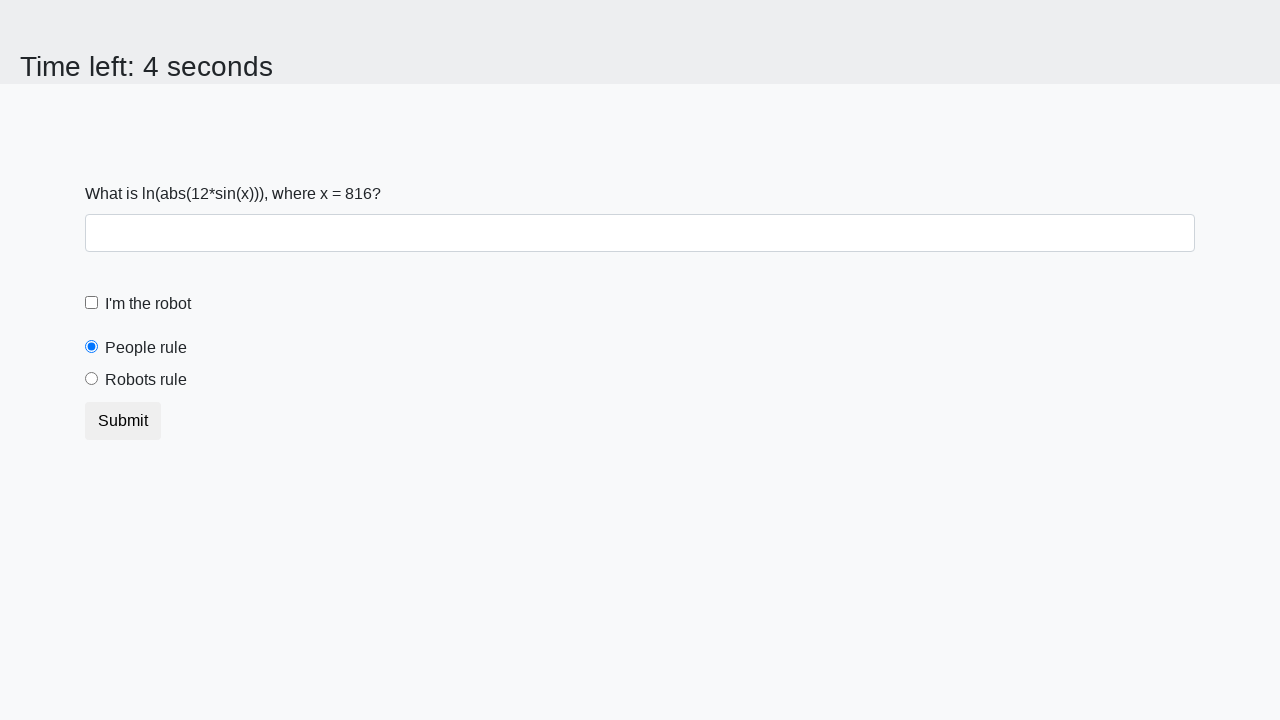